Navigates to the W3Schools SQL UPDATE tutorial page and maximizes the browser window to verify the page loads correctly.

Starting URL: https://www.w3schools.com/sql/sql_update.asp

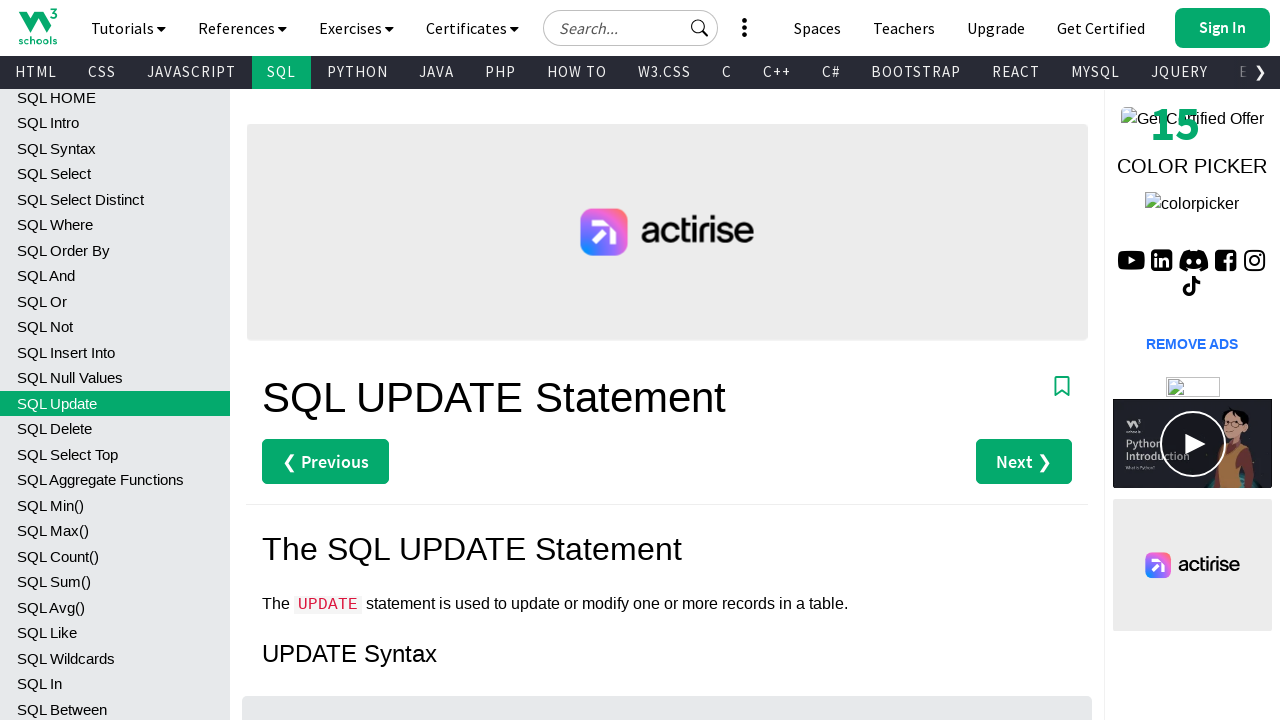

Navigated to W3Schools SQL UPDATE tutorial page
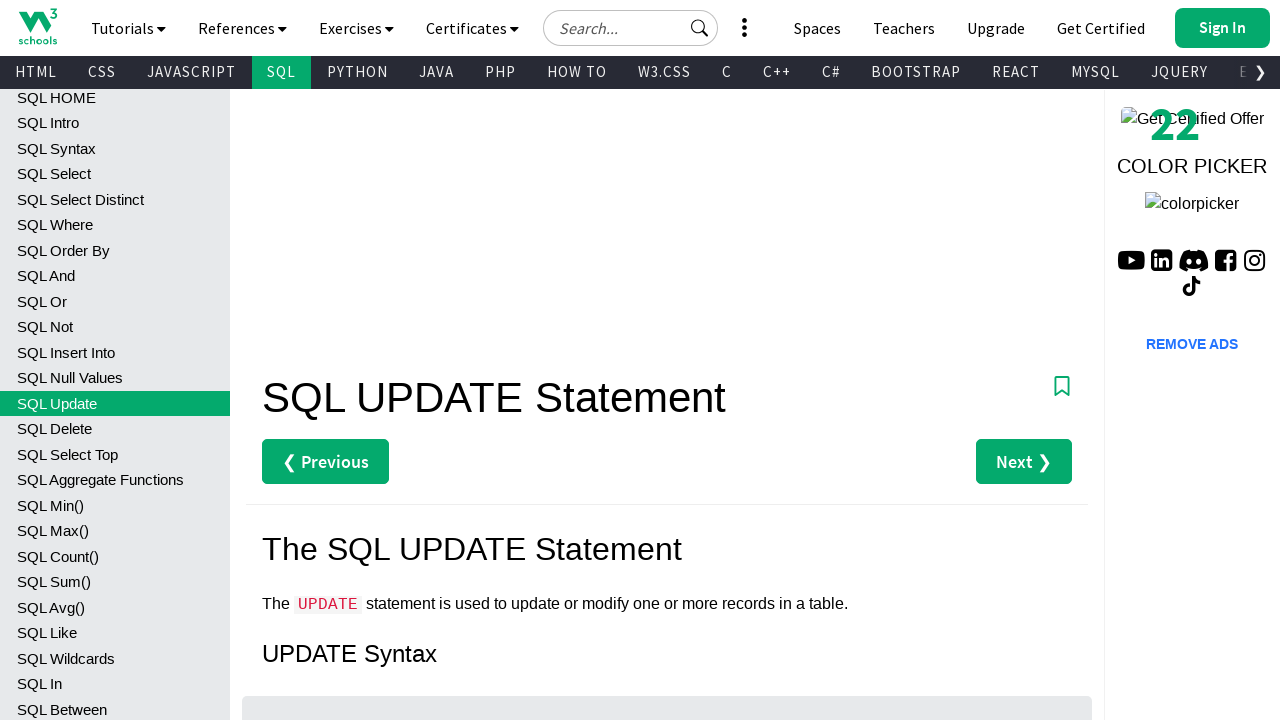

Set viewport size to 1920x1080 to maximize browser window
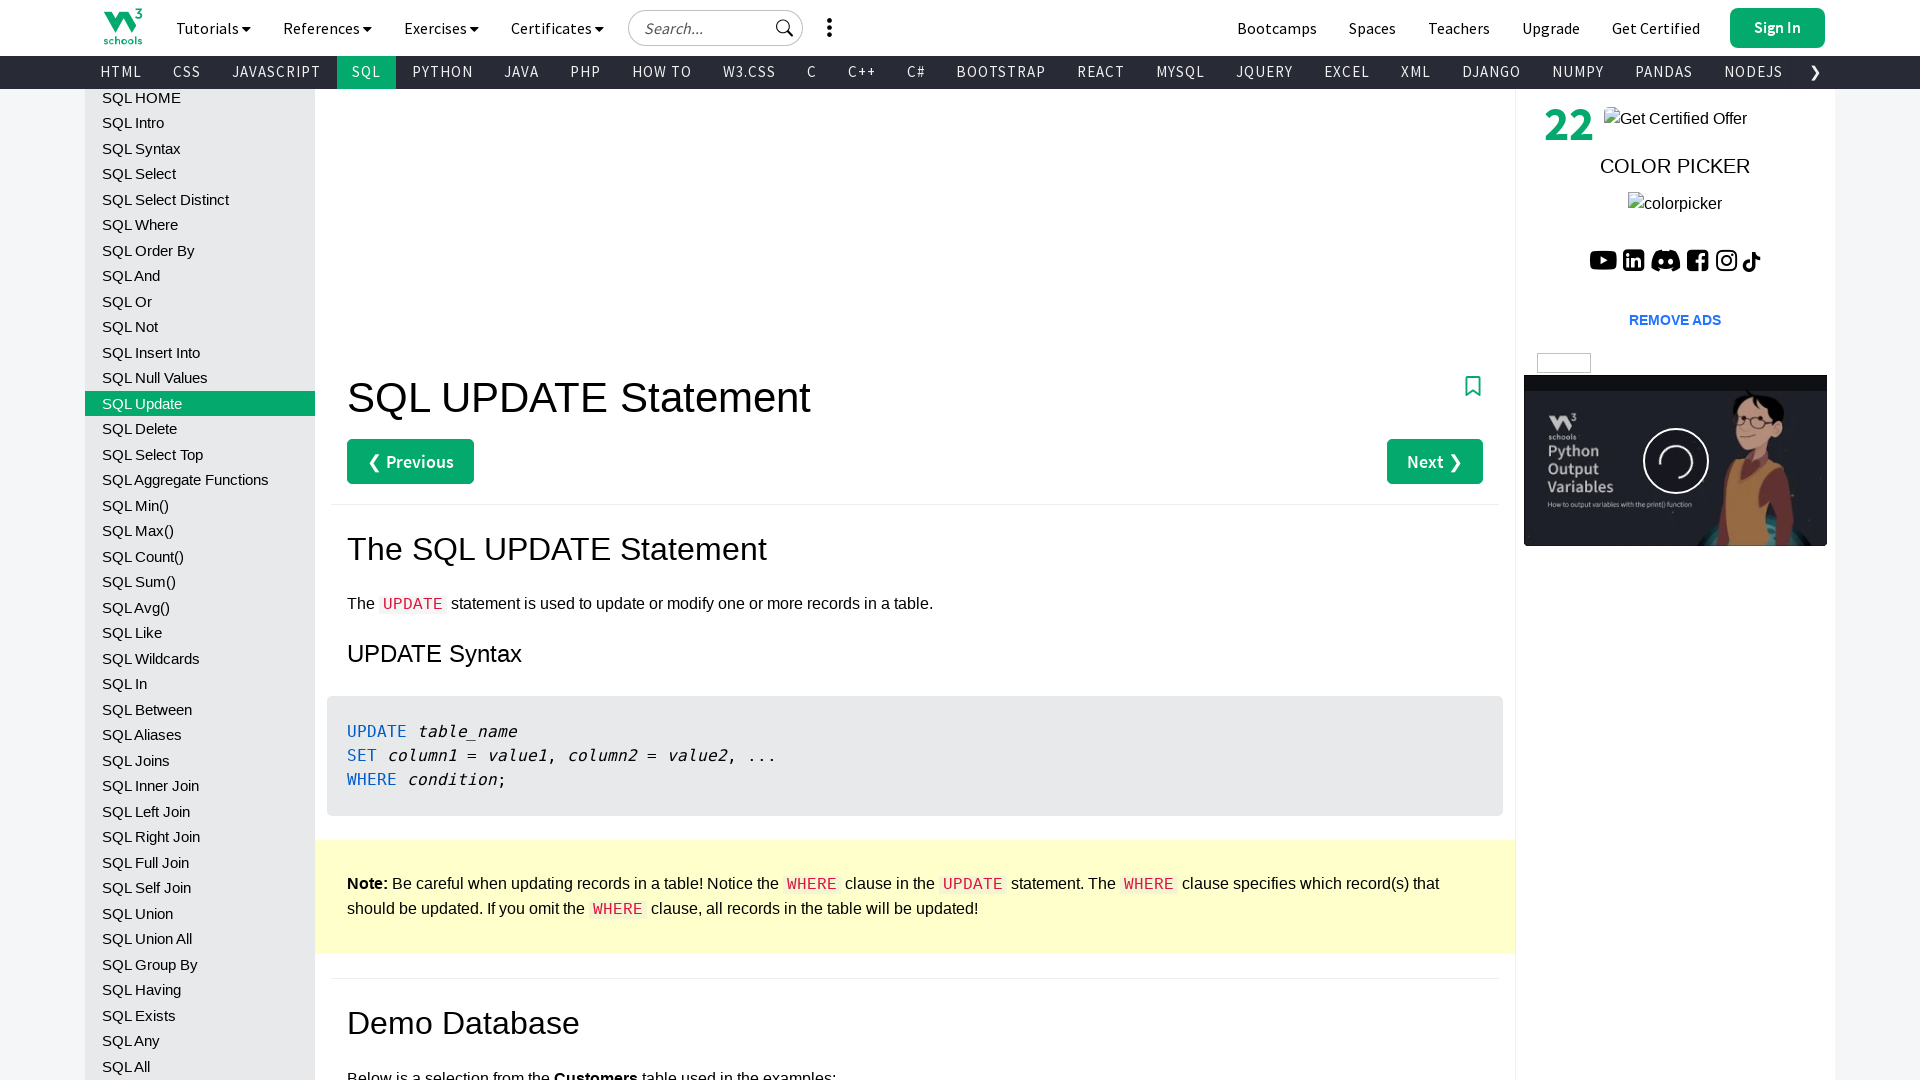

Page DOM content fully loaded
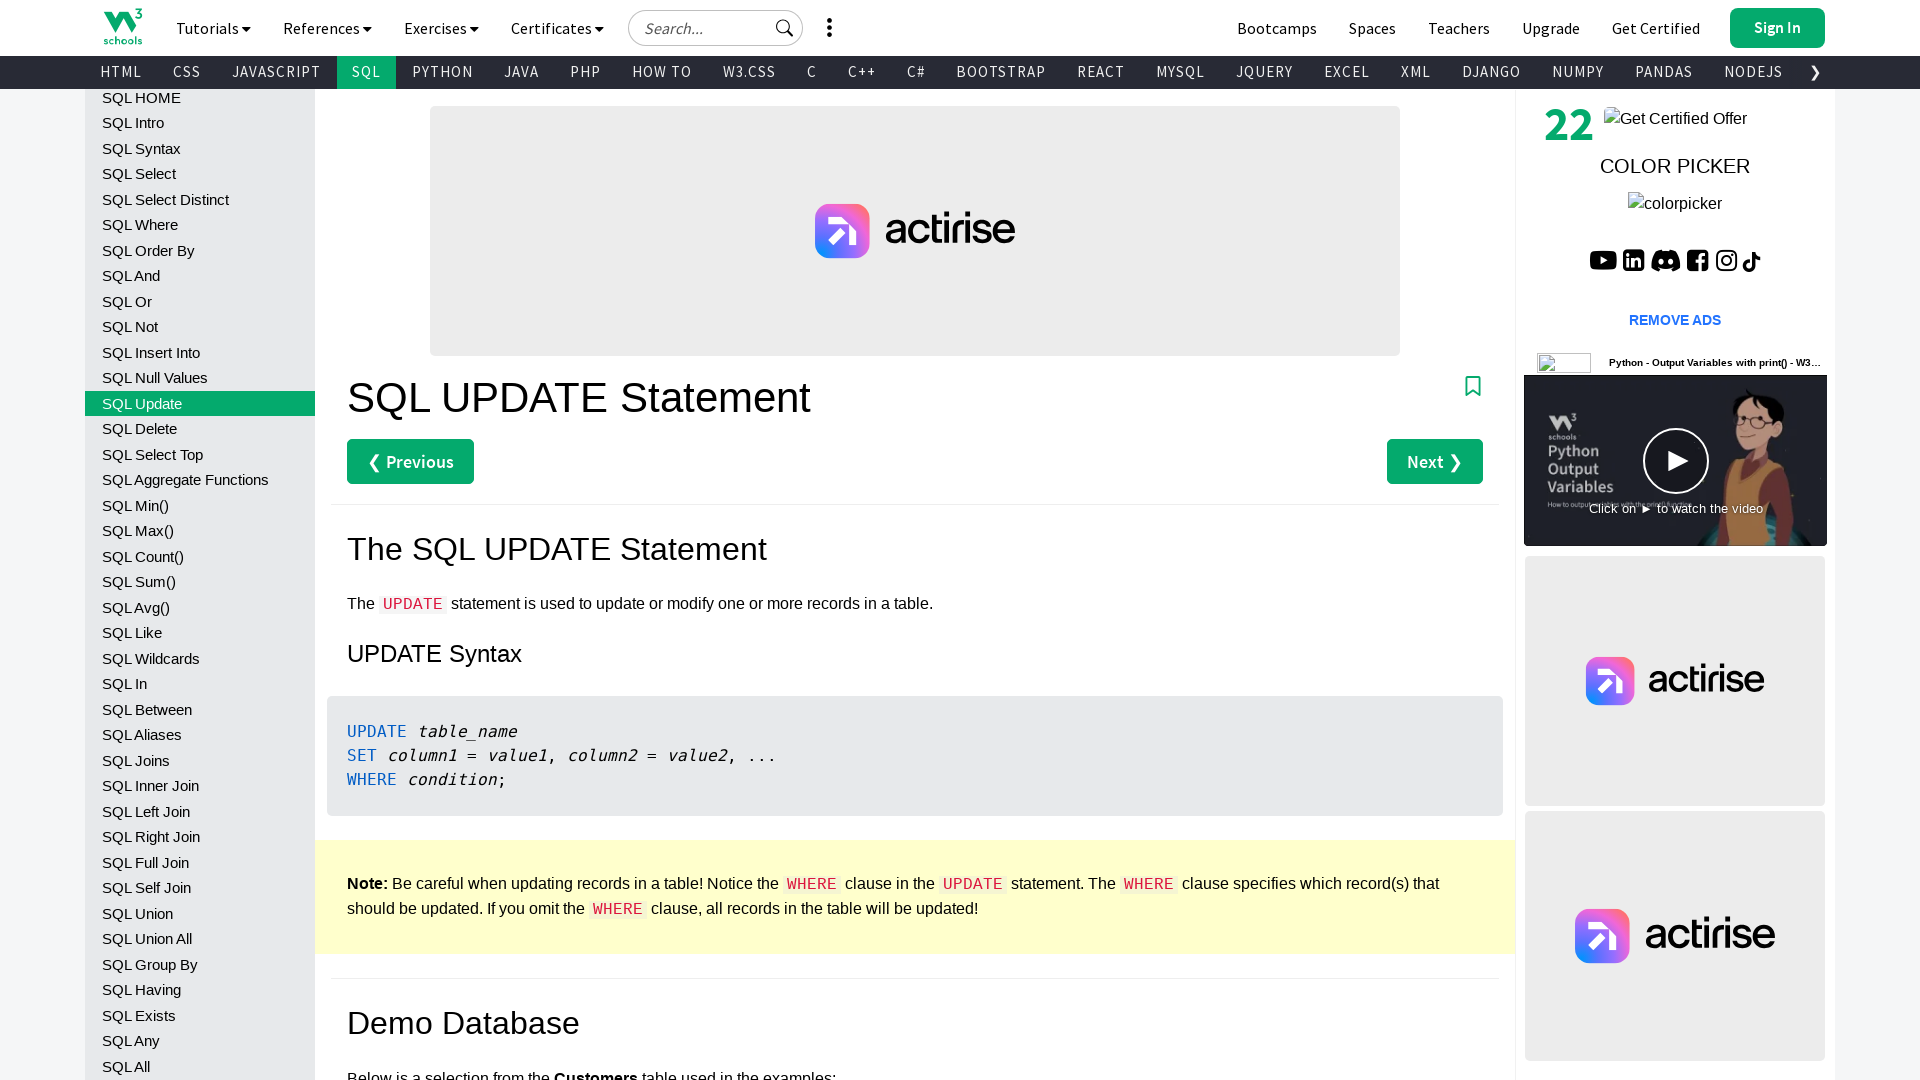

H1 heading element found, page verification complete
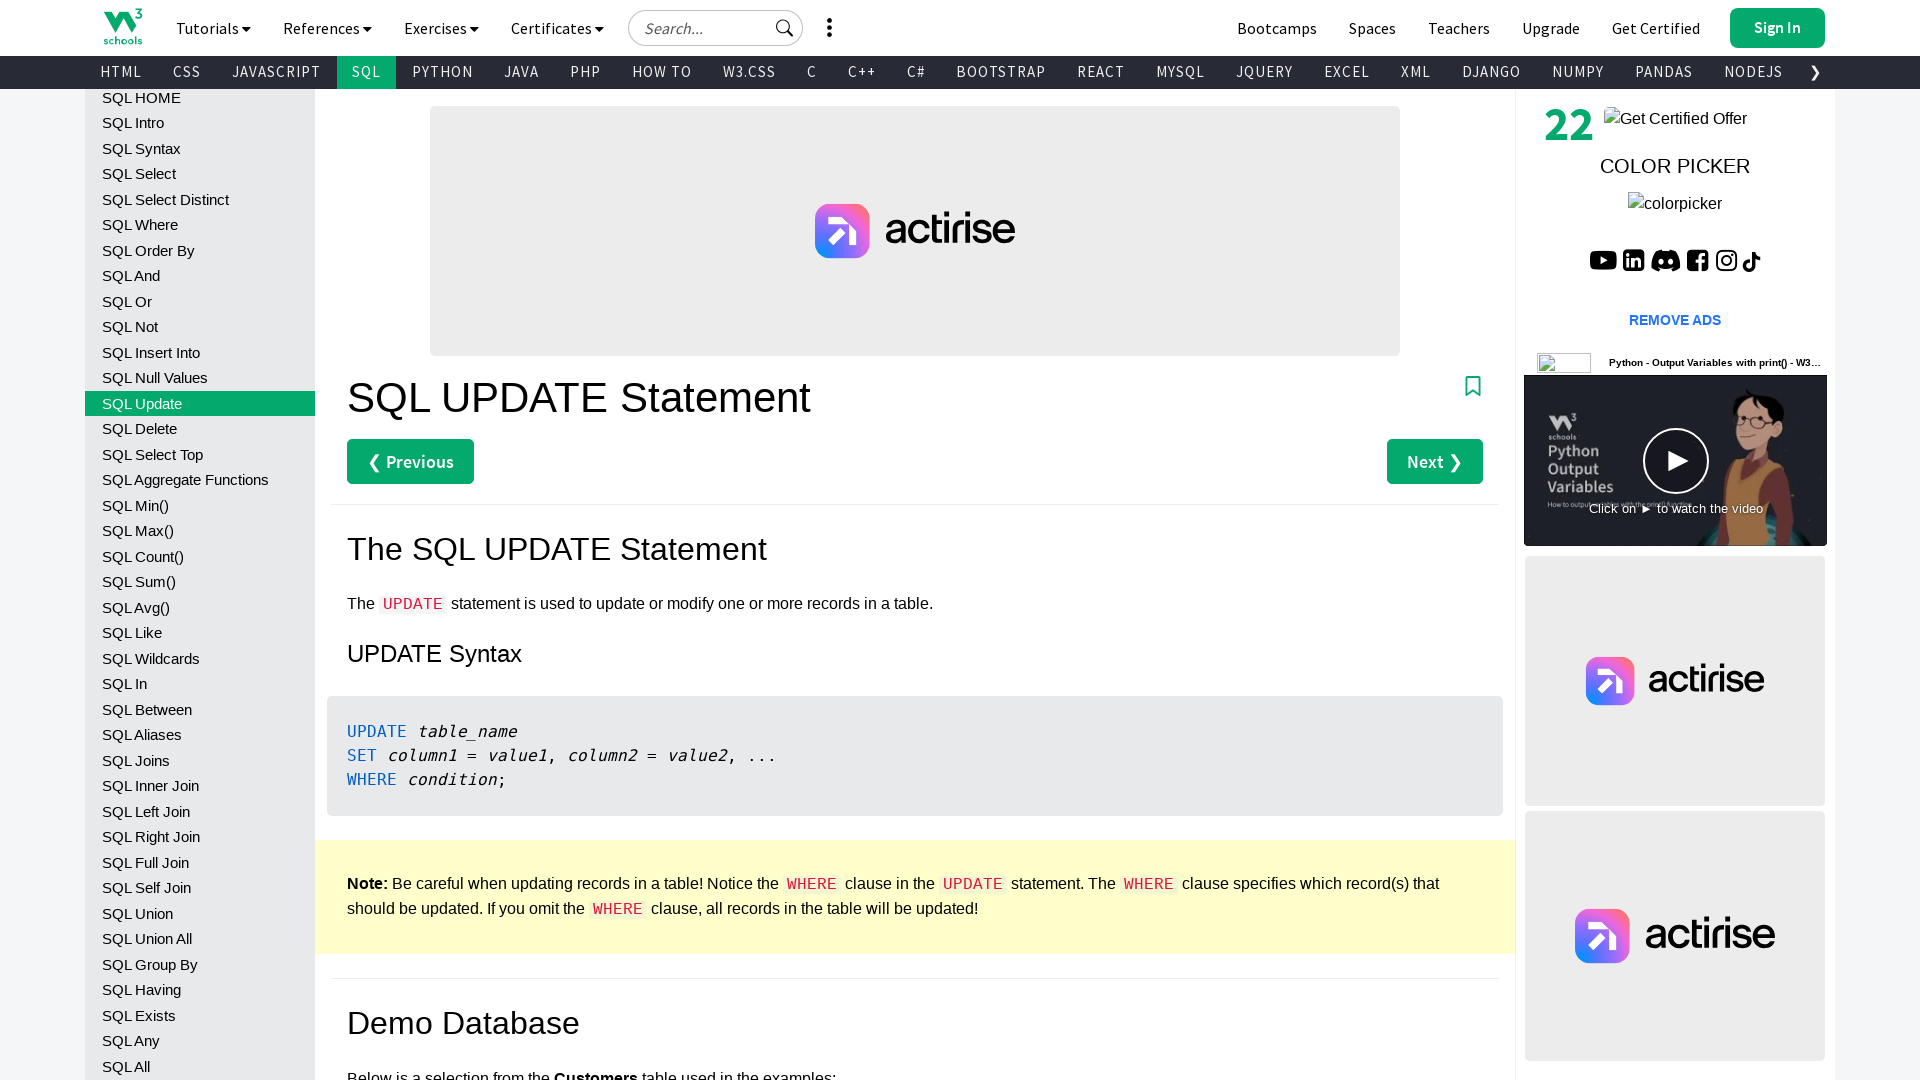

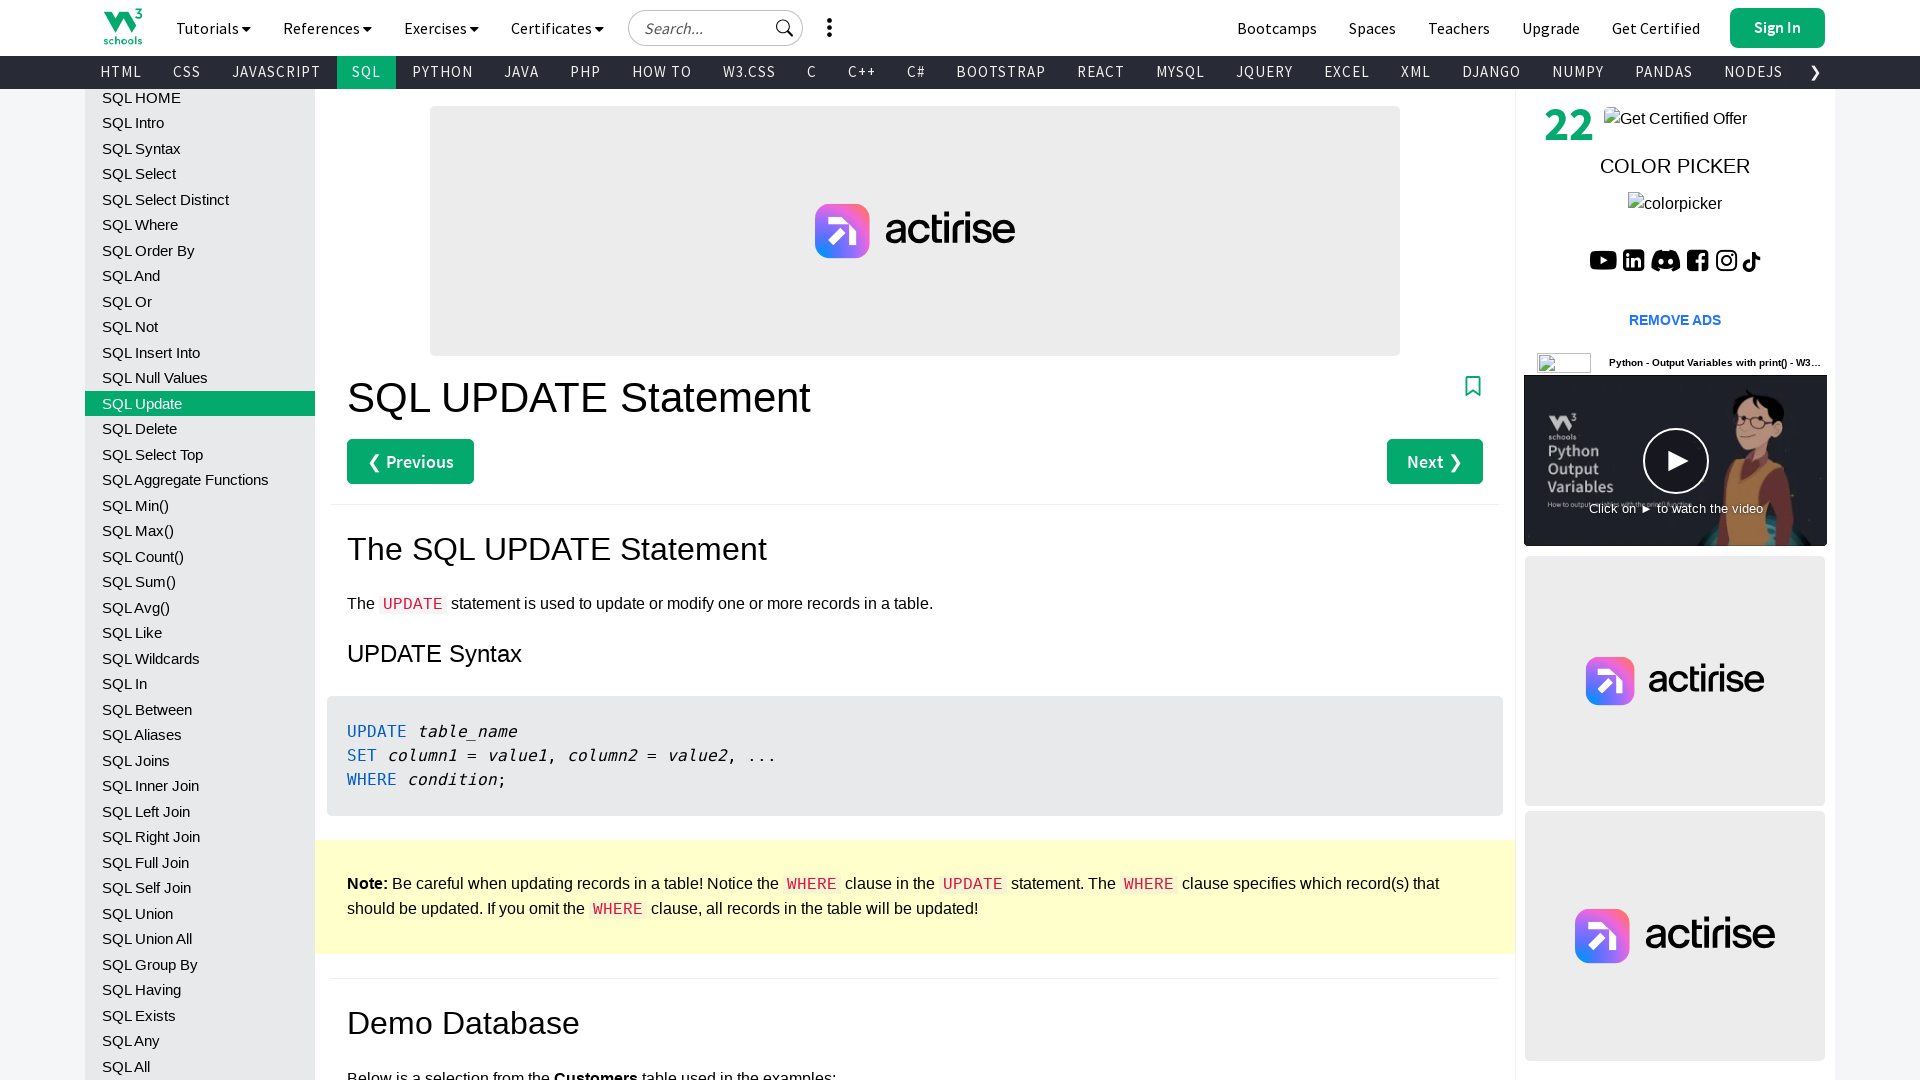